Tests adding a new task from scratch by typing in the input field and pressing Enter.

Starting URL: https://todomvc4tasj.herokuapp.com/

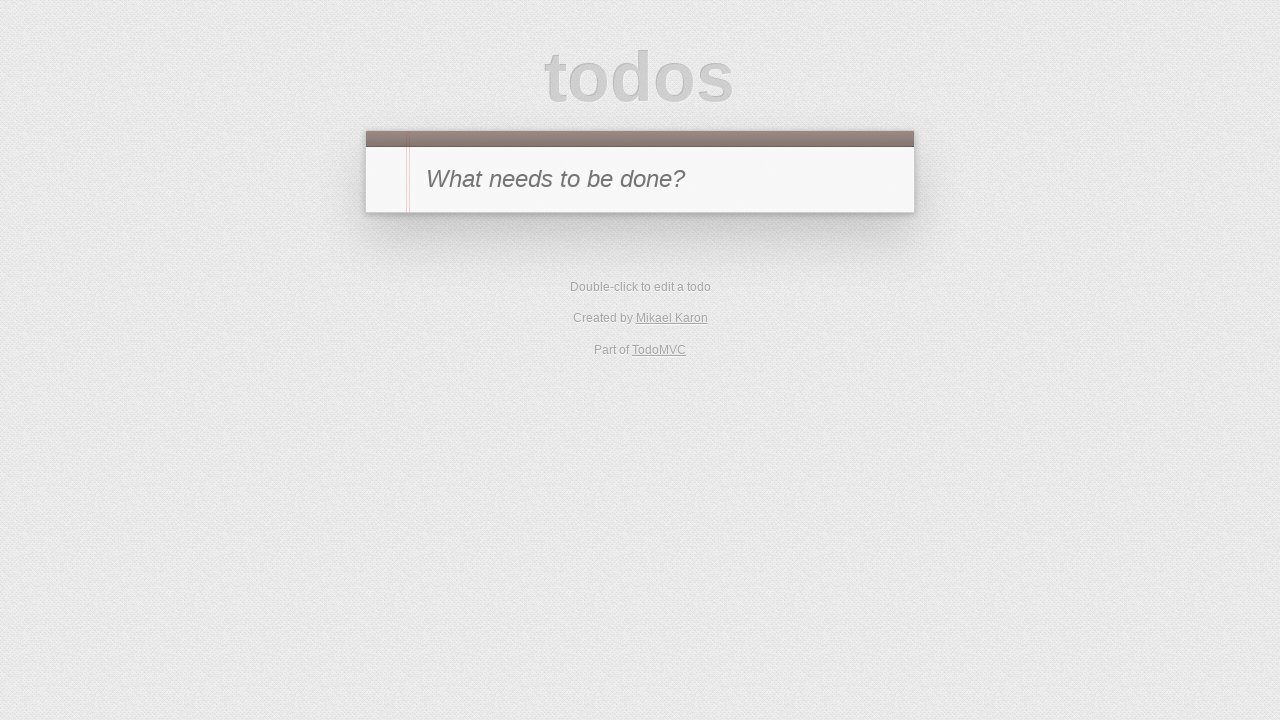

Cleared localStorage for fresh start
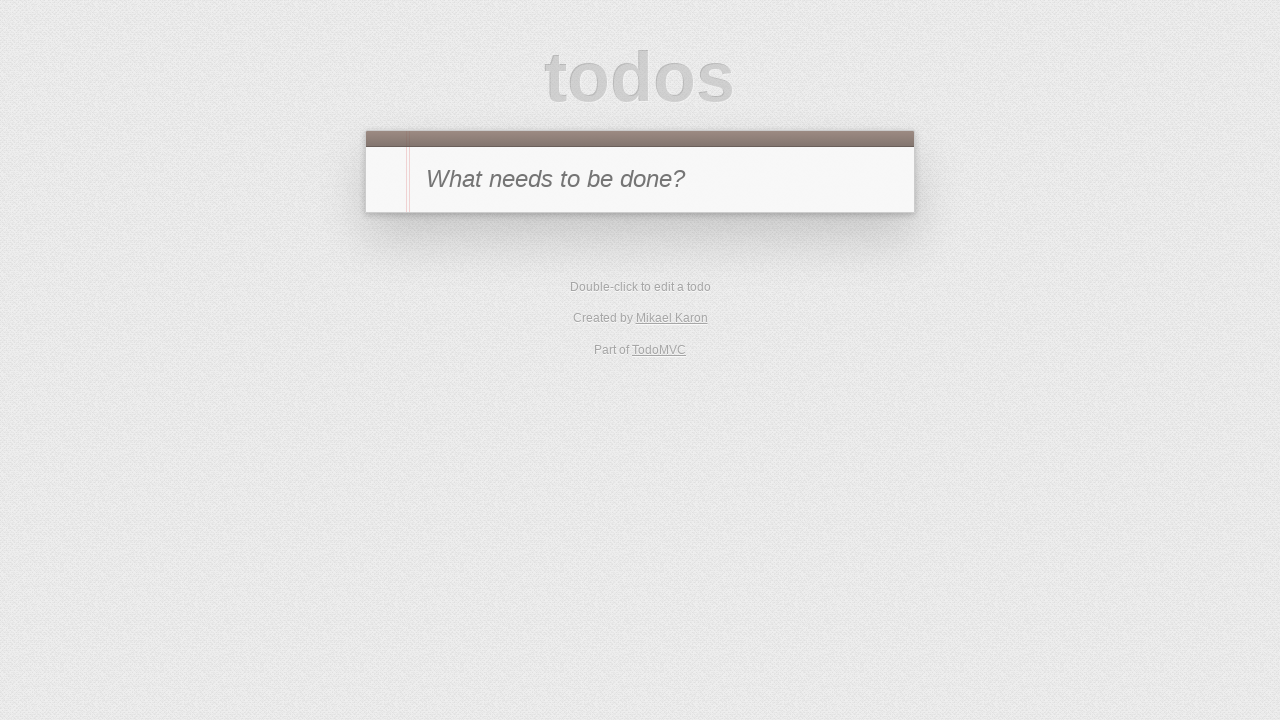

Reloaded the page
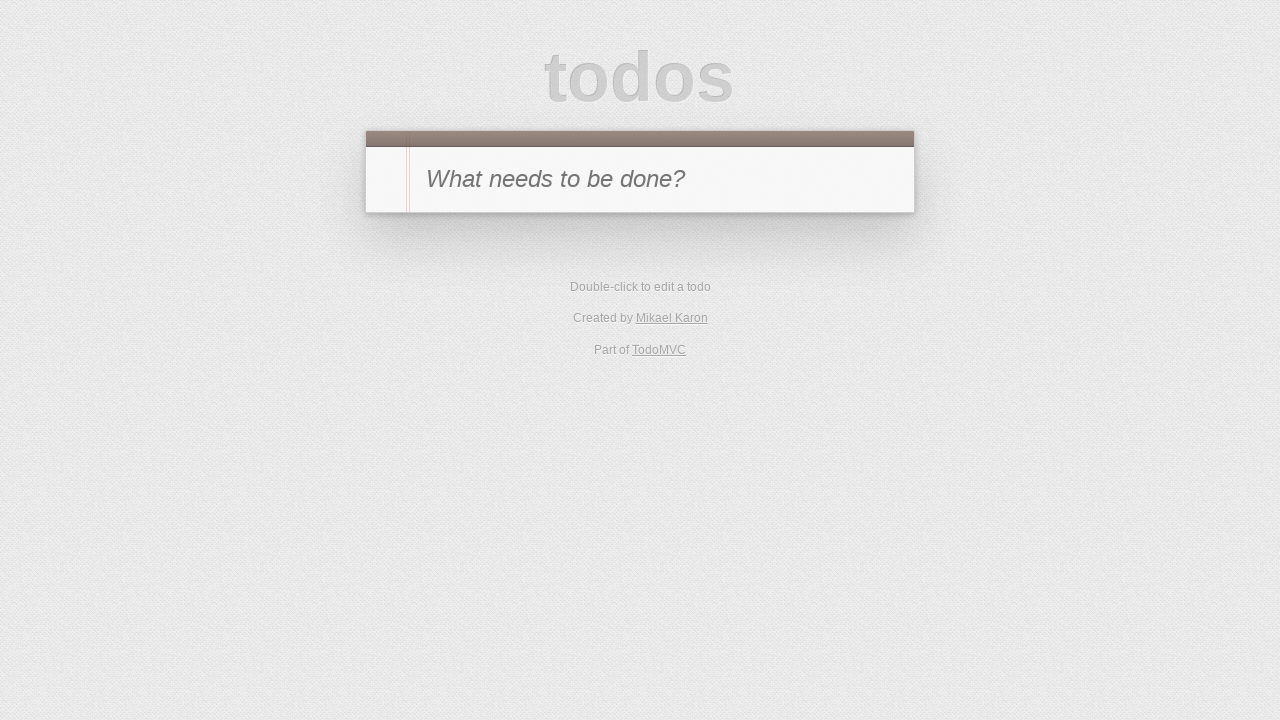

Filled new-todo input field with 'Buy groceries' on #new-todo
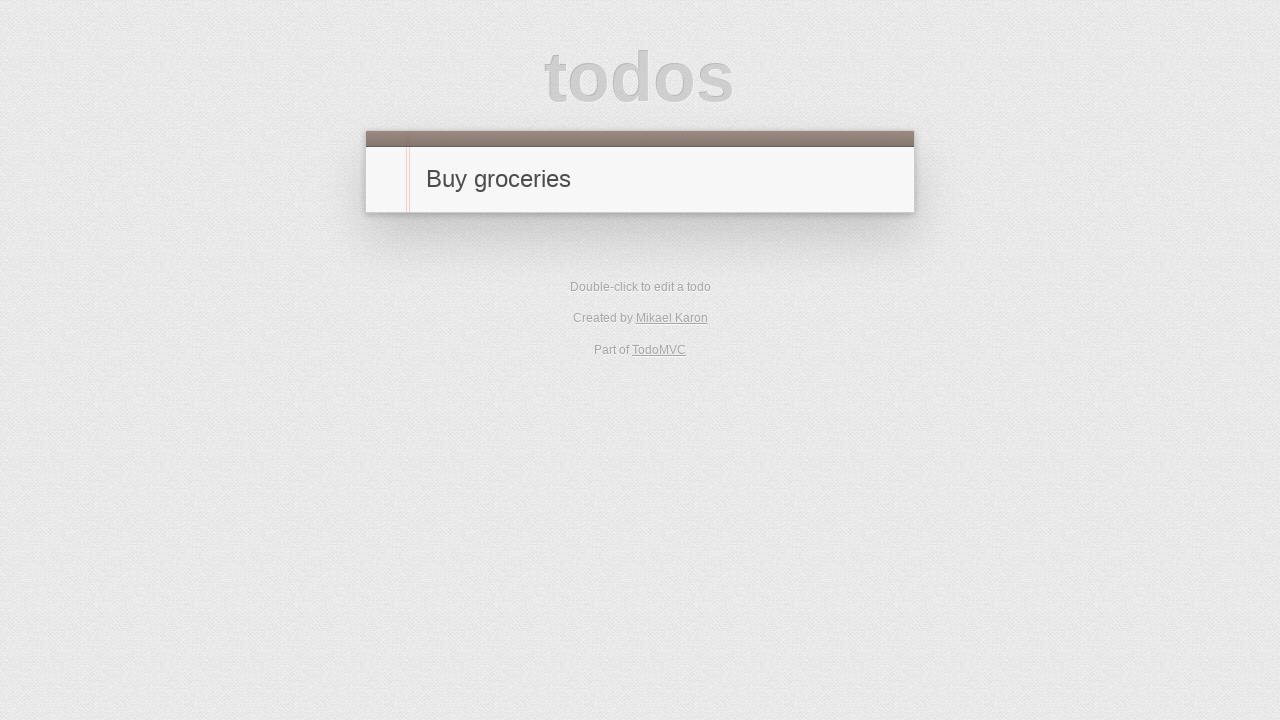

Pressed Enter to add the new task on #new-todo
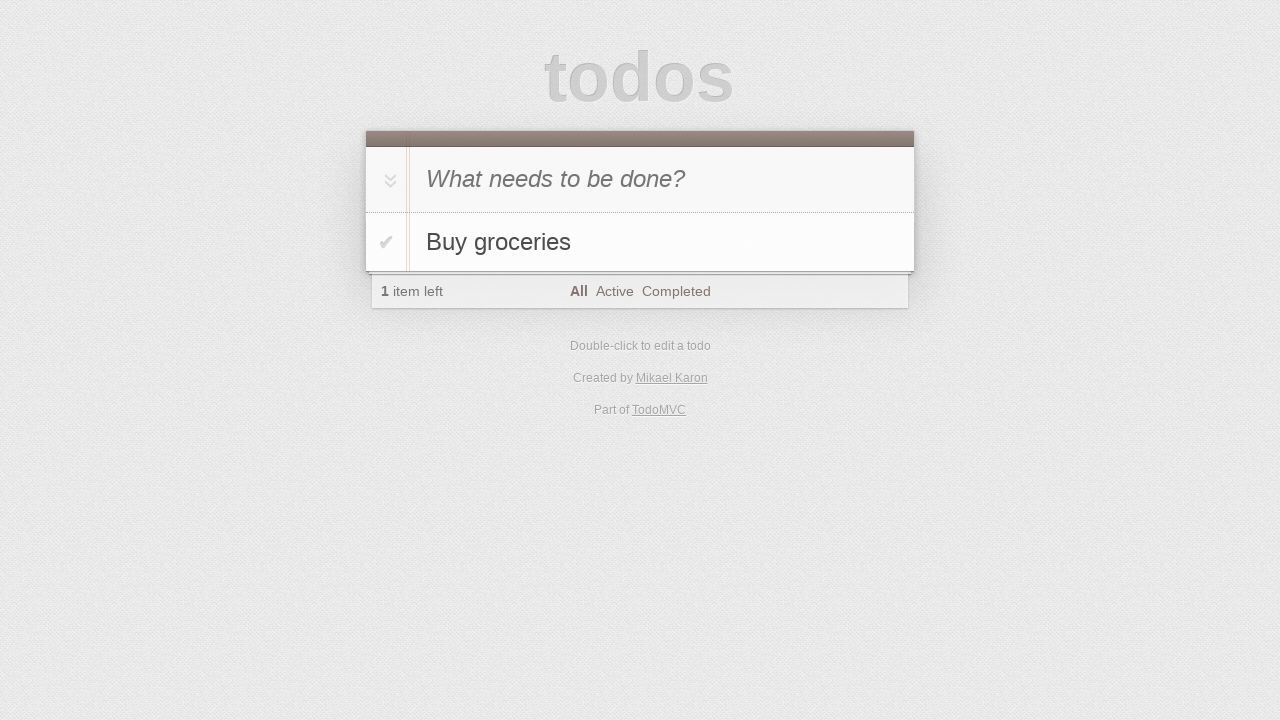

Verified task 'Buy groceries' appears in the todo list
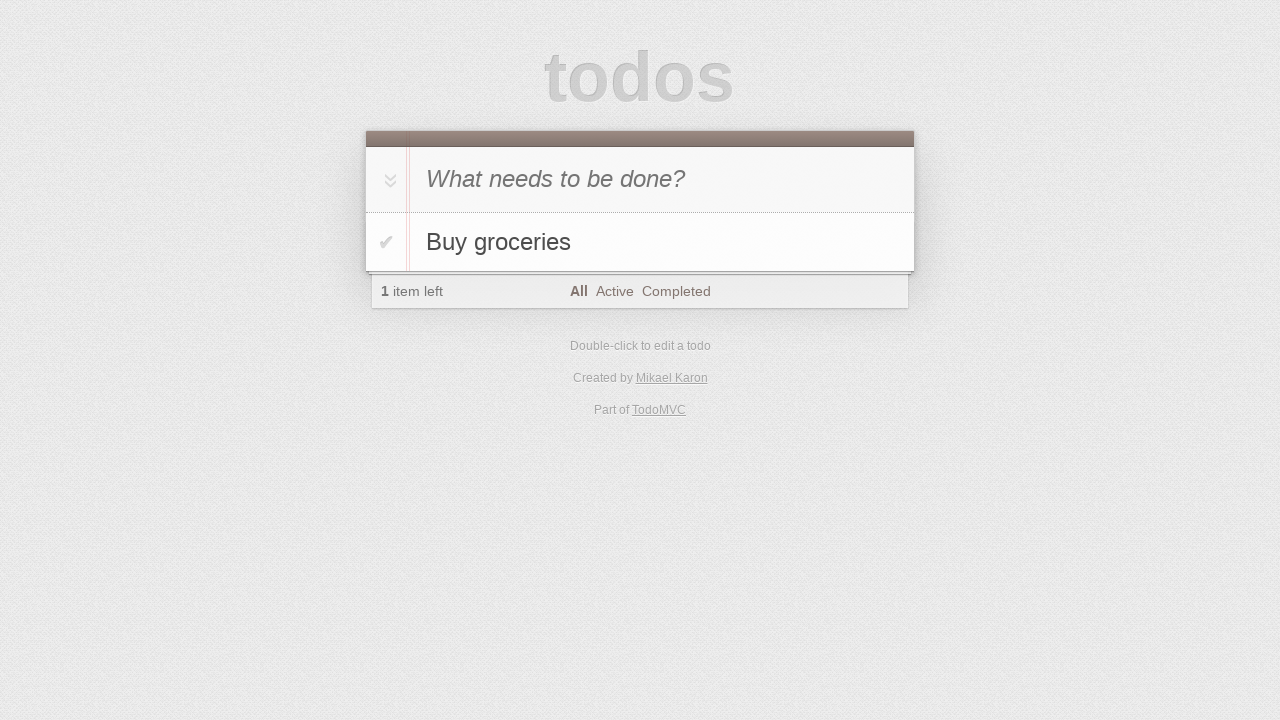

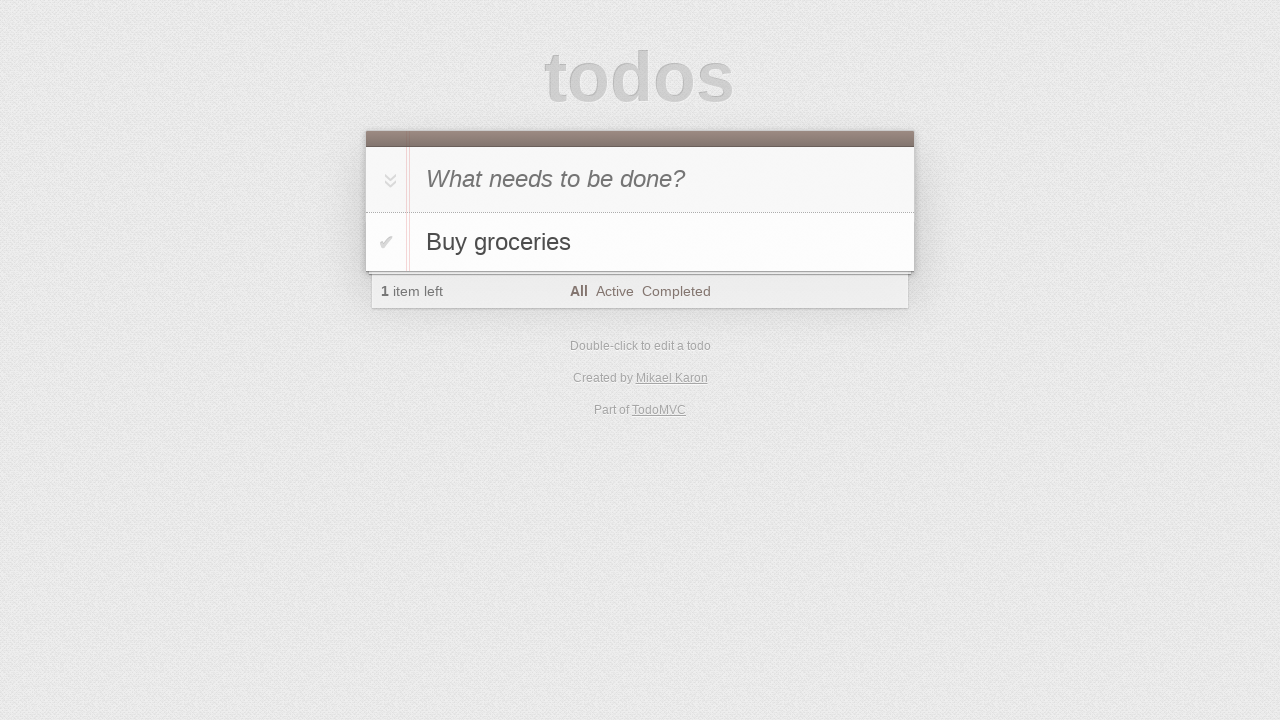